Tests handling of a JavaScript confirm dialog by clicking the confirm button and accepting or dismissing the dialog

Starting URL: https://the-internet.herokuapp.com/javascript_alerts

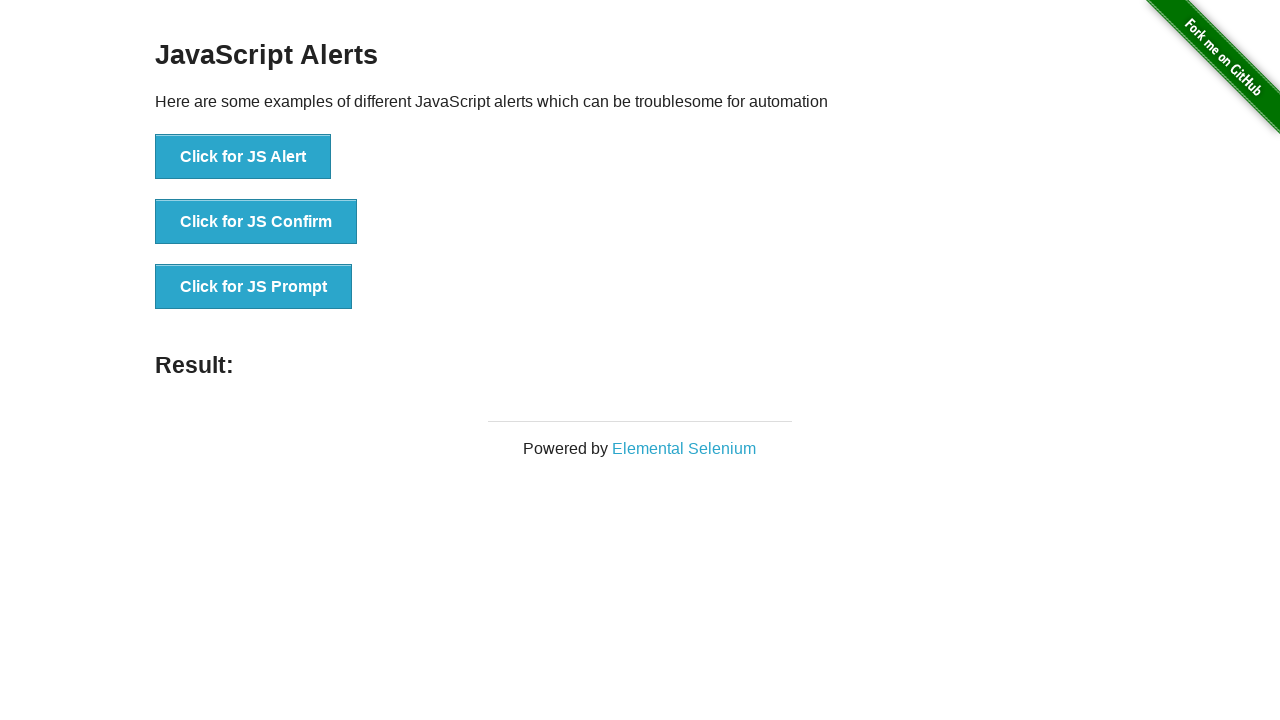

Clicked button to trigger JavaScript confirm dialog at (256, 222) on xpath=//button[text()='Click for JS Confirm']
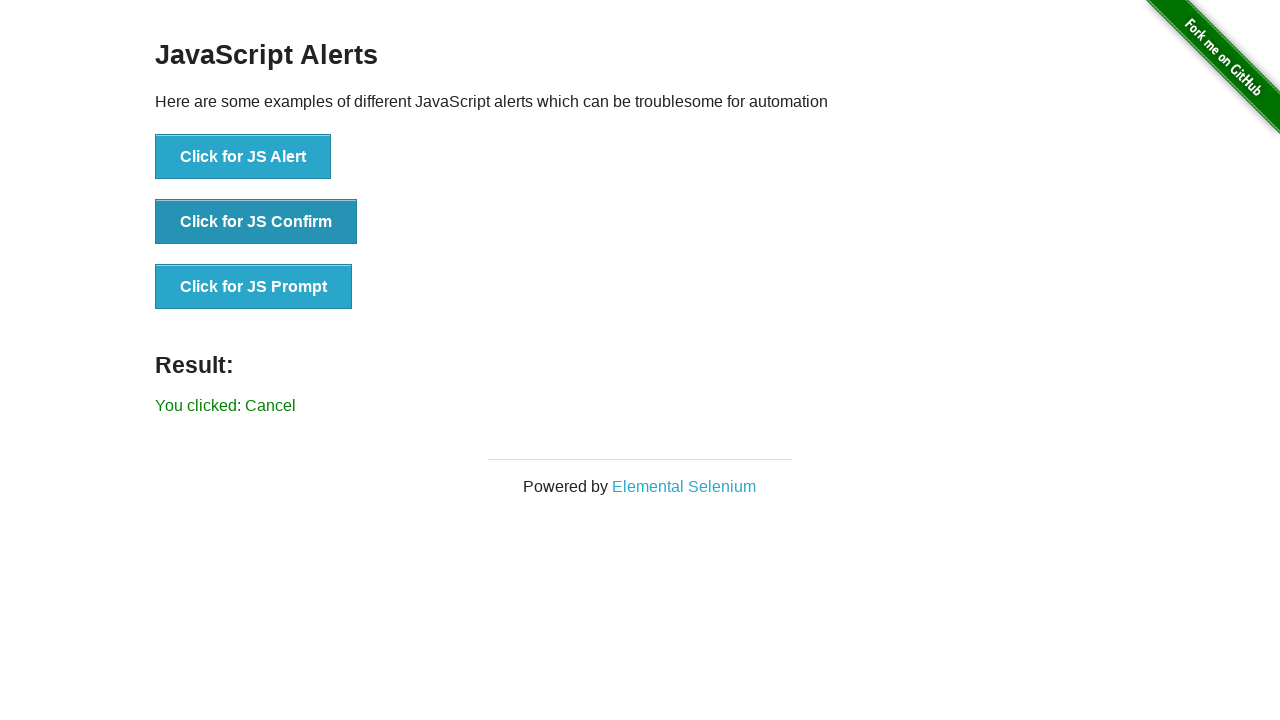

Set up dialog handler to accept confirm dialog
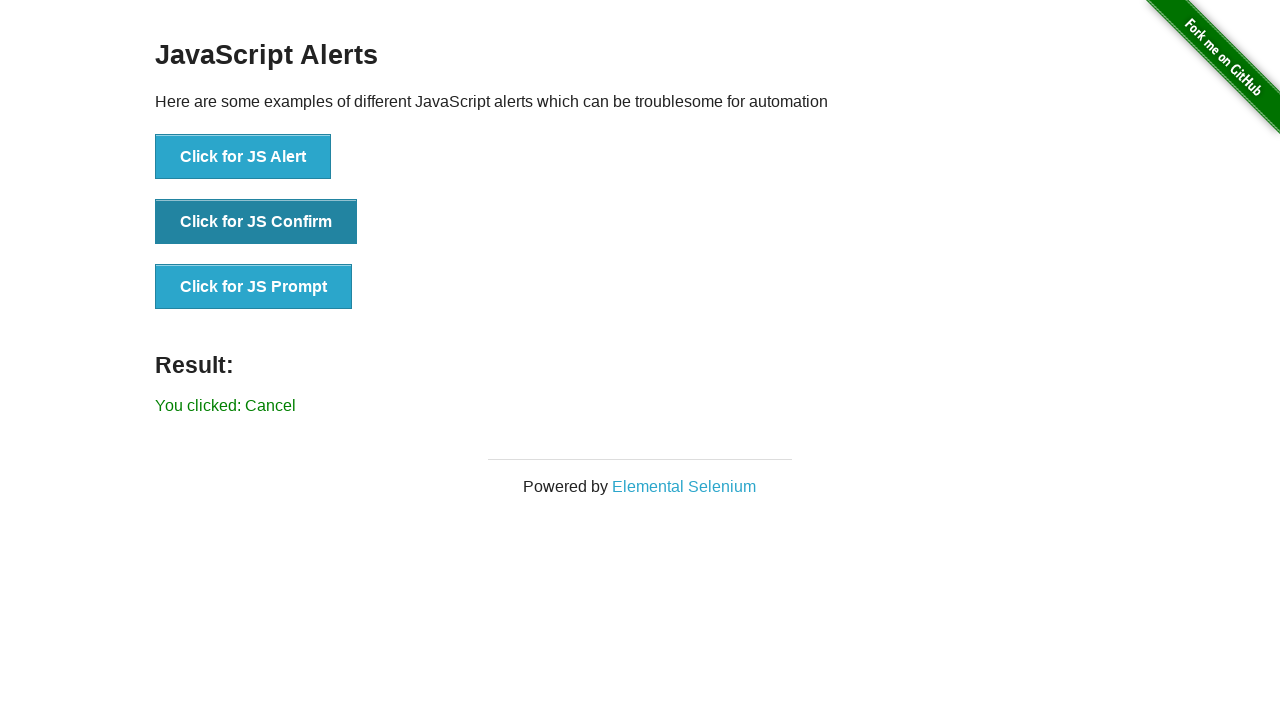

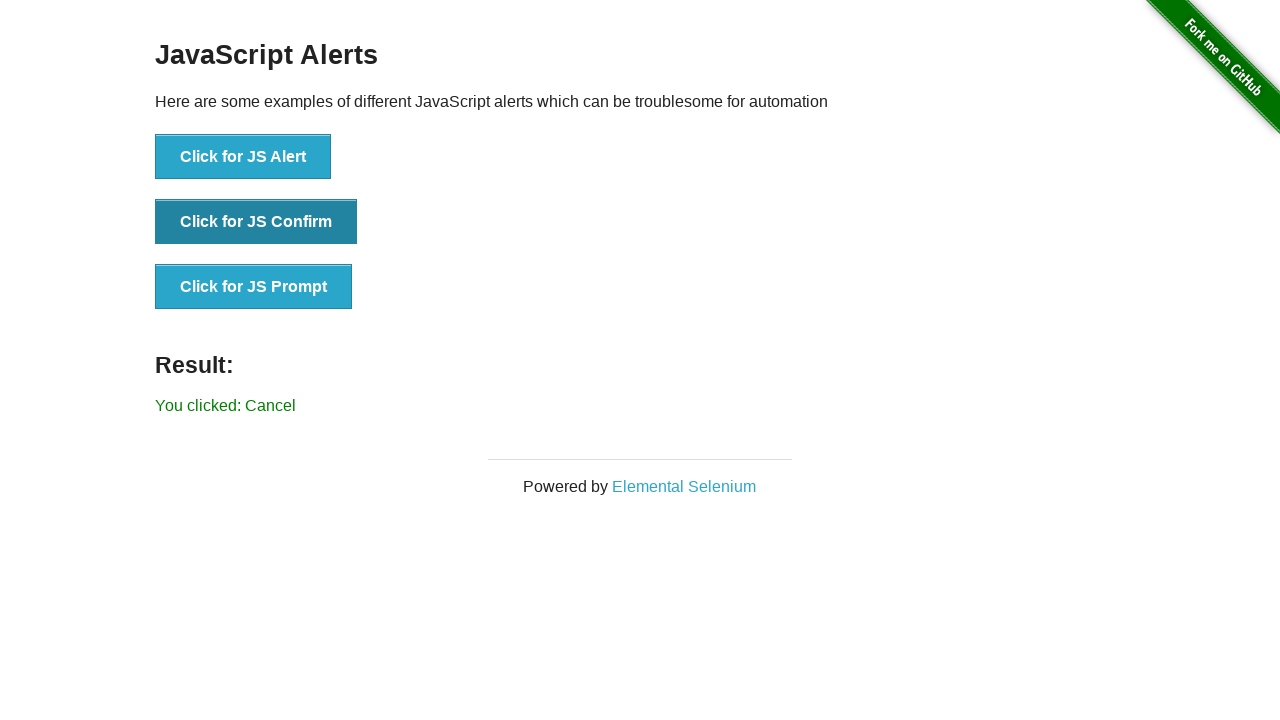